Navigates to the NetworkX PyPI page and scrolls to the bottom of the page

Starting URL: https://pypi.org/project/networkx/

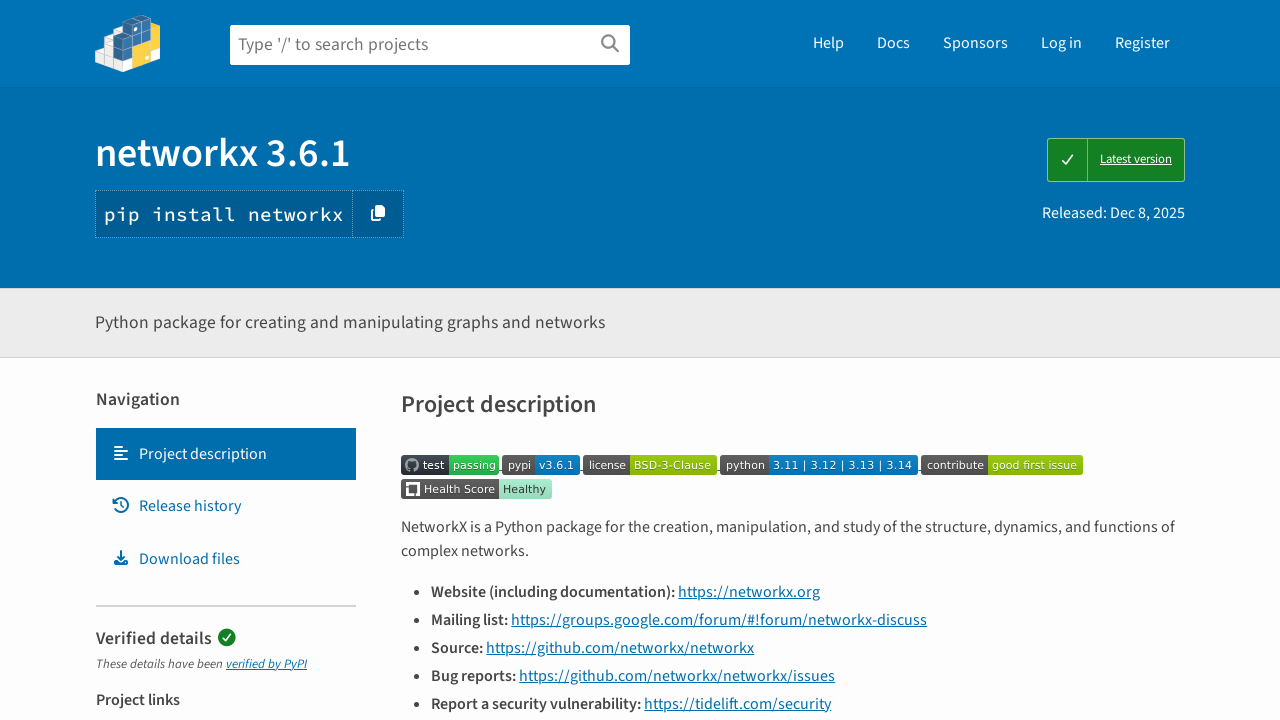

Navigated to NetworkX PyPI page
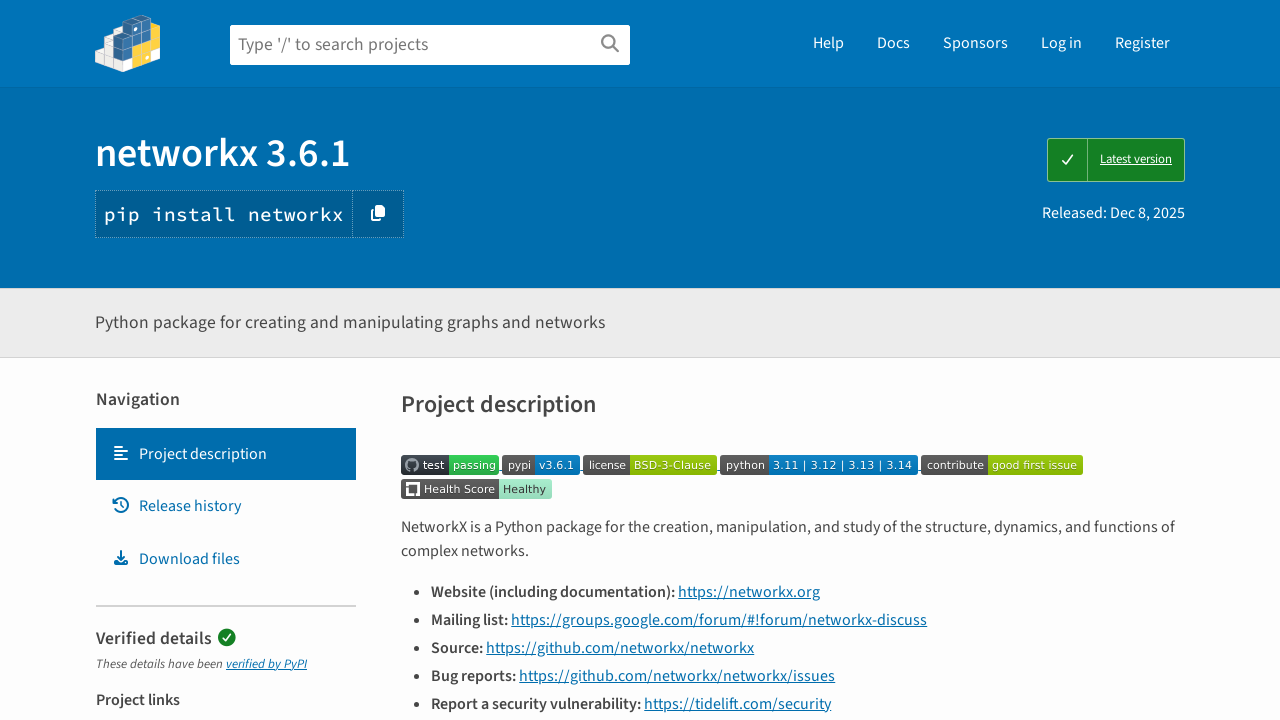

Scrolled to the bottom of the page
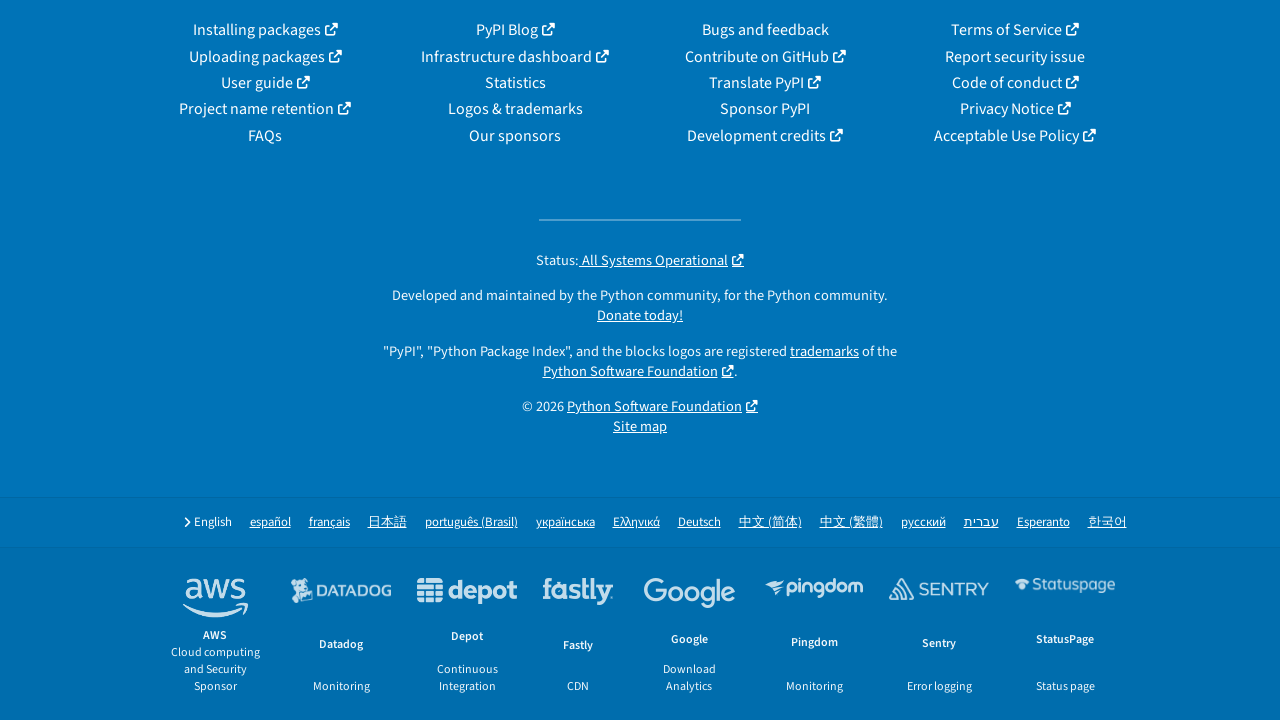

Waited for lazy-loaded content to load
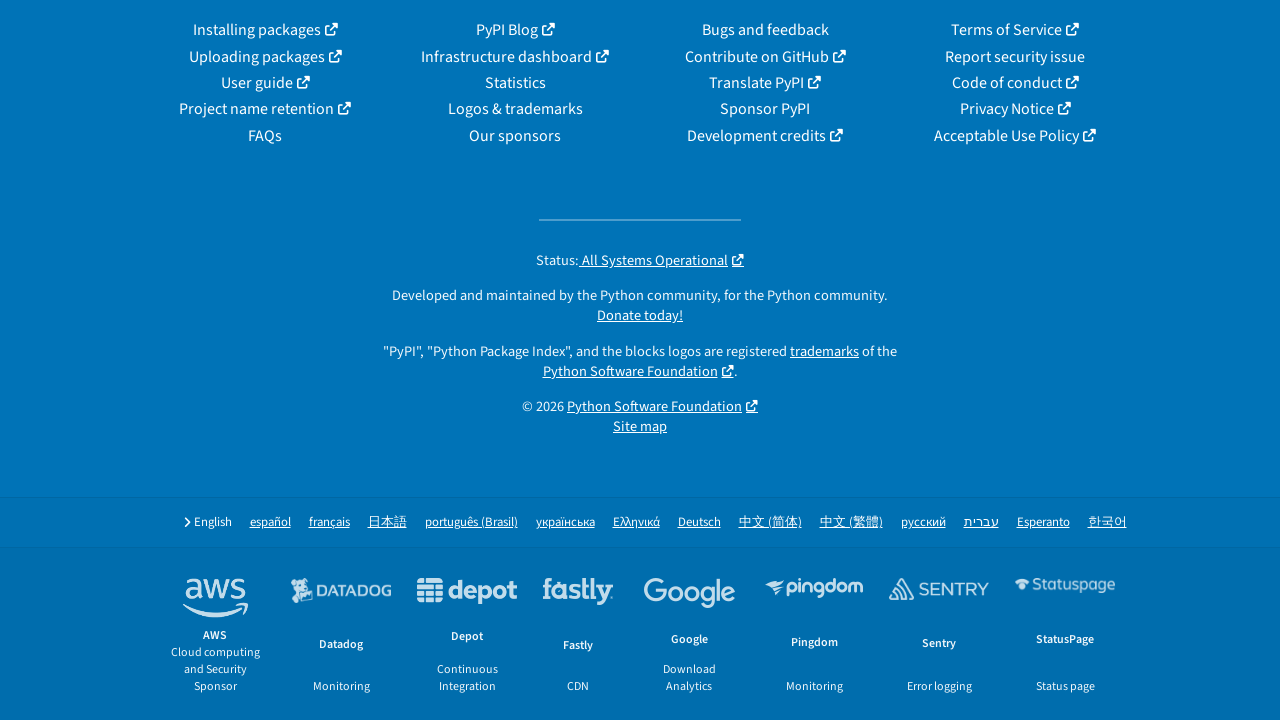

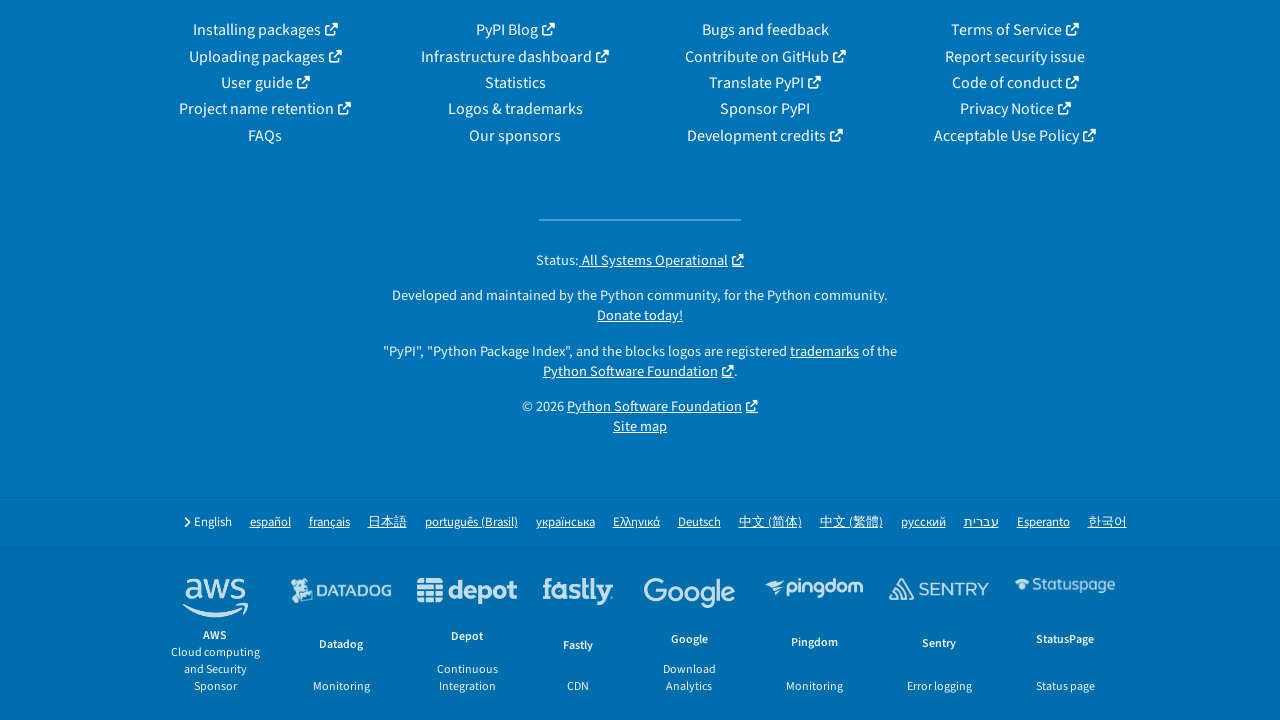